Tests window switching functionality by opening a new tab and switching between windows

Starting URL: https://formy-project.herokuapp.com/switch-window

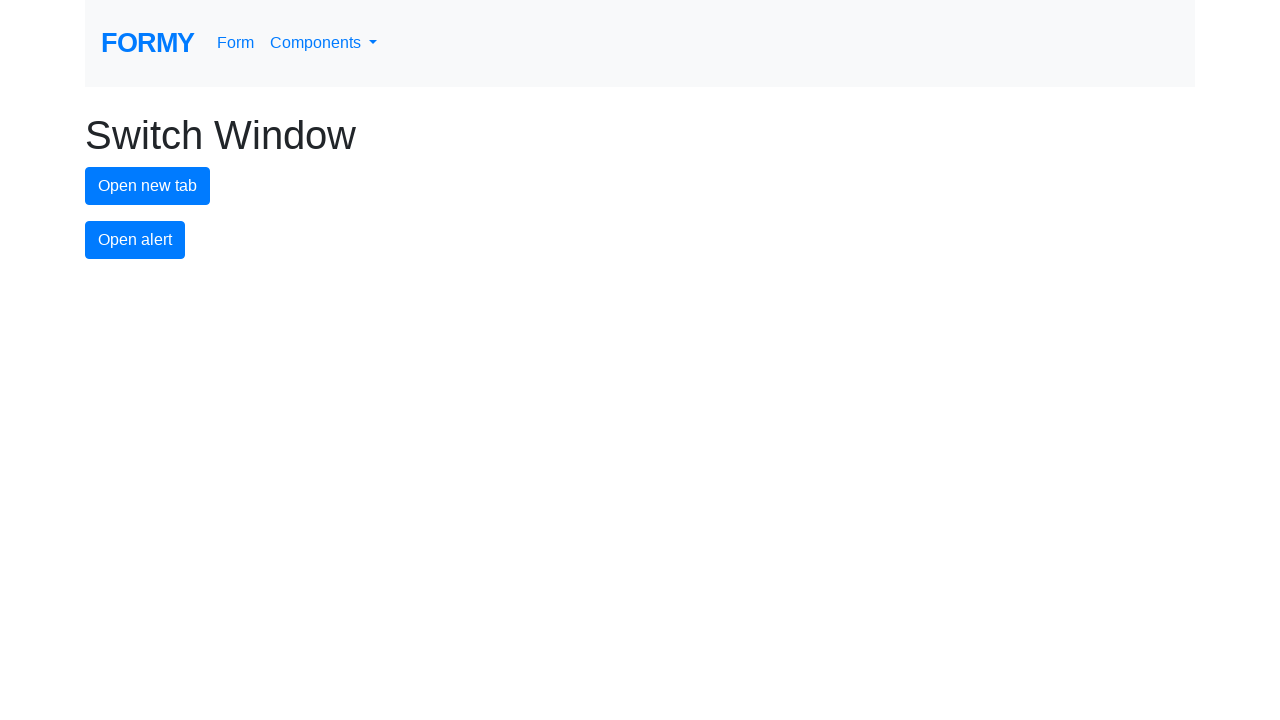

Clicked button to open new tab at (148, 186) on #new-tab-button
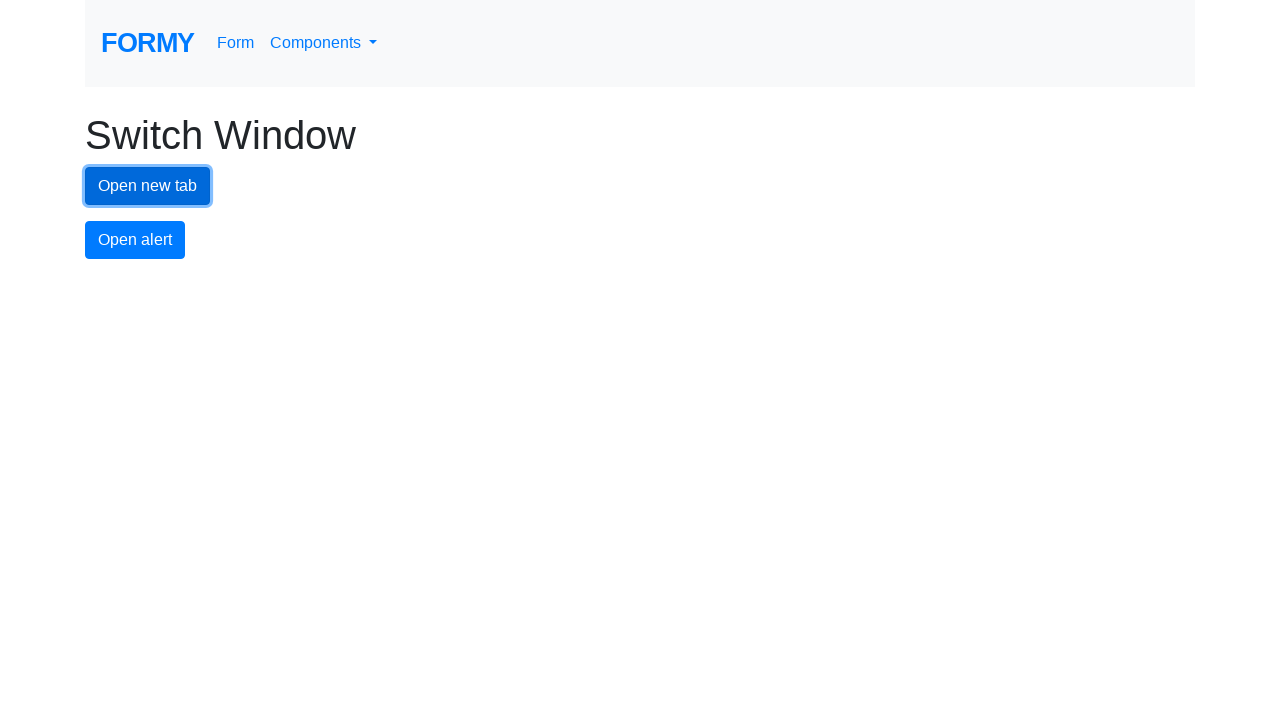

Waited 1 second for new tab to open
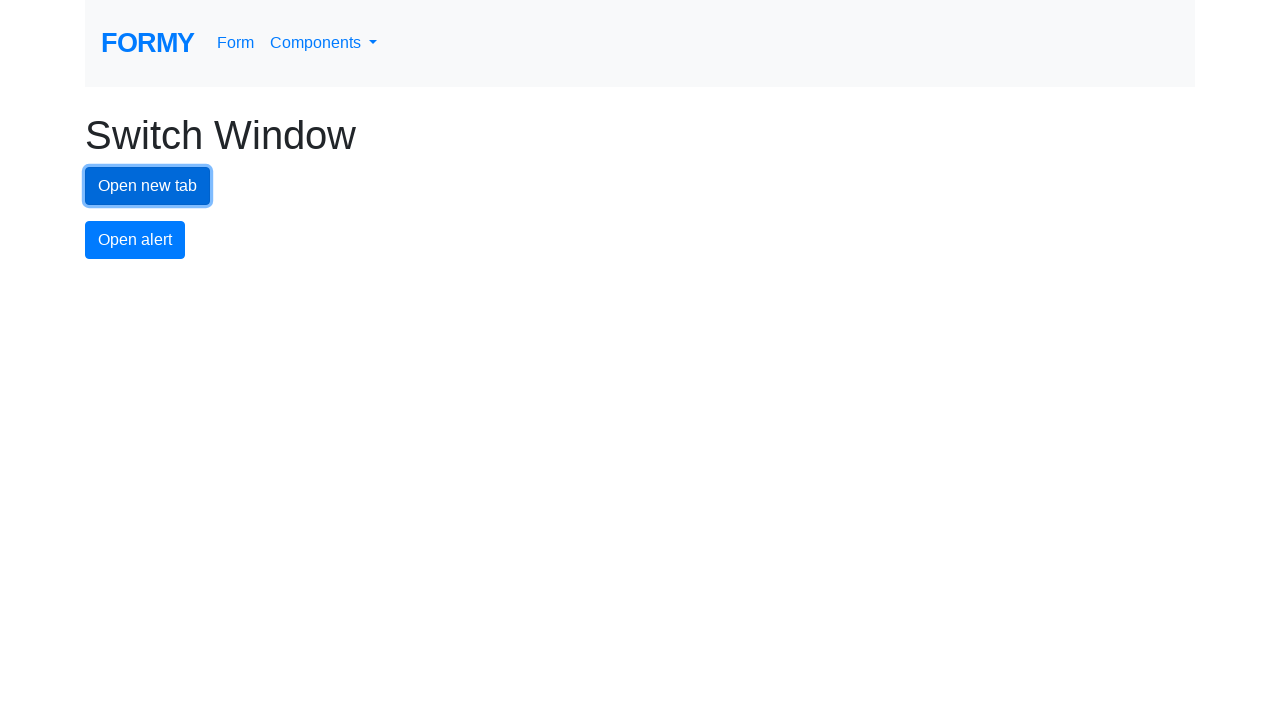

Retrieved all open pages from context
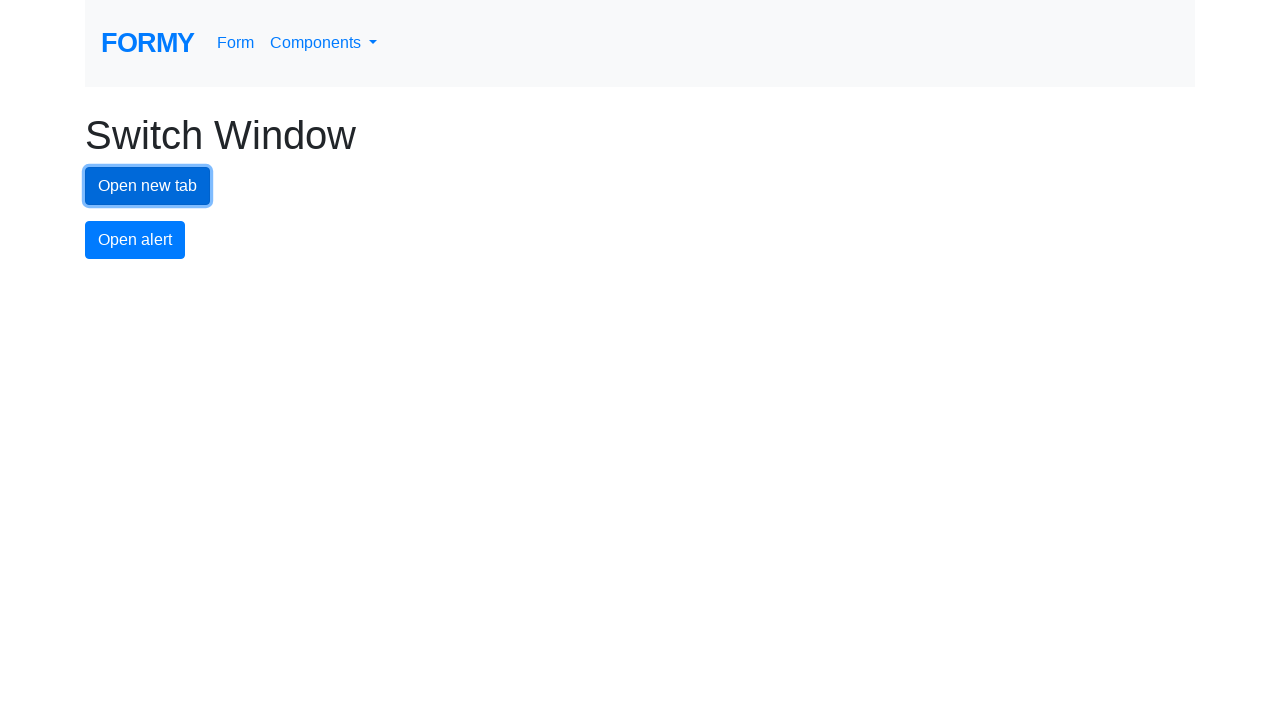

Switched to new tab
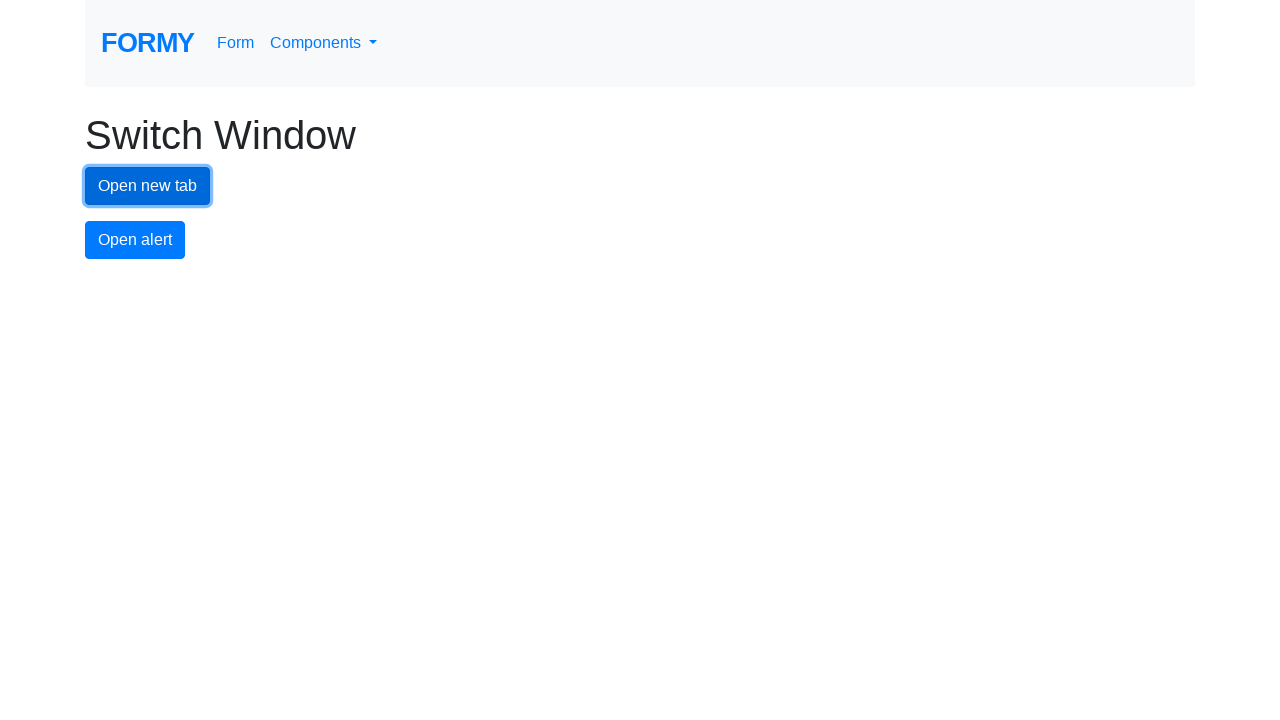

Waited for new tab page to load
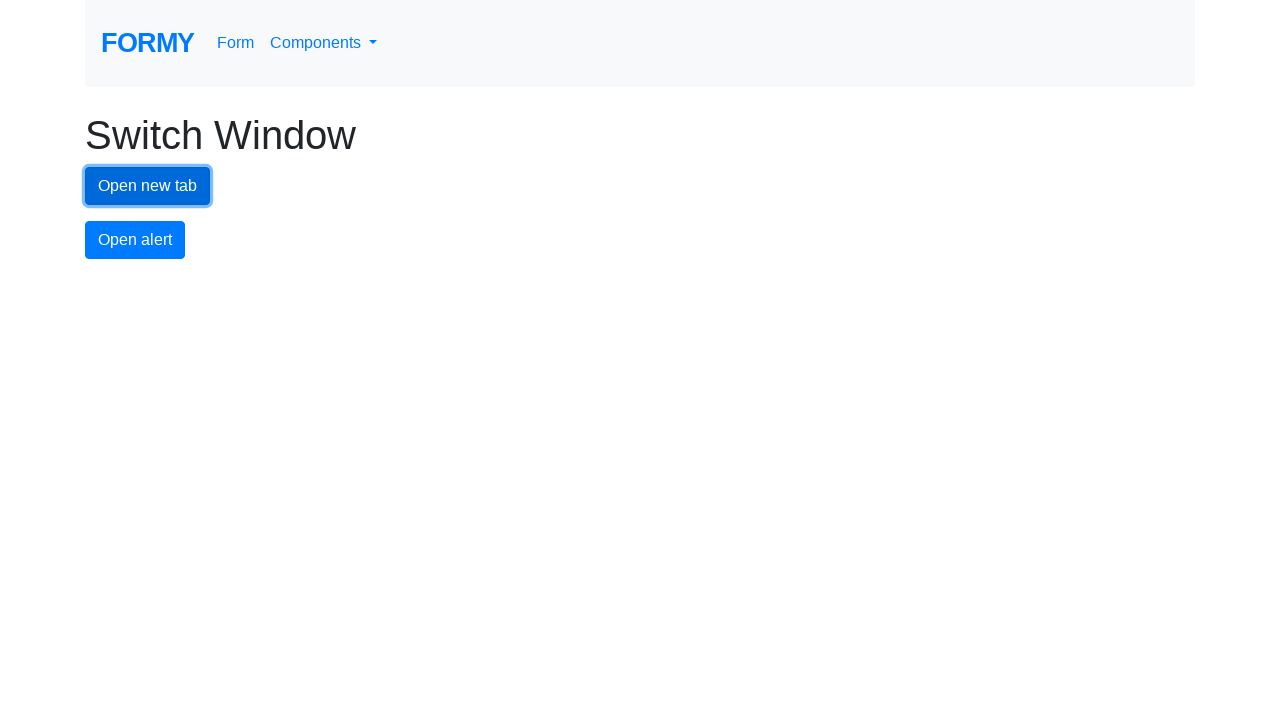

Retrieved original page from pages list
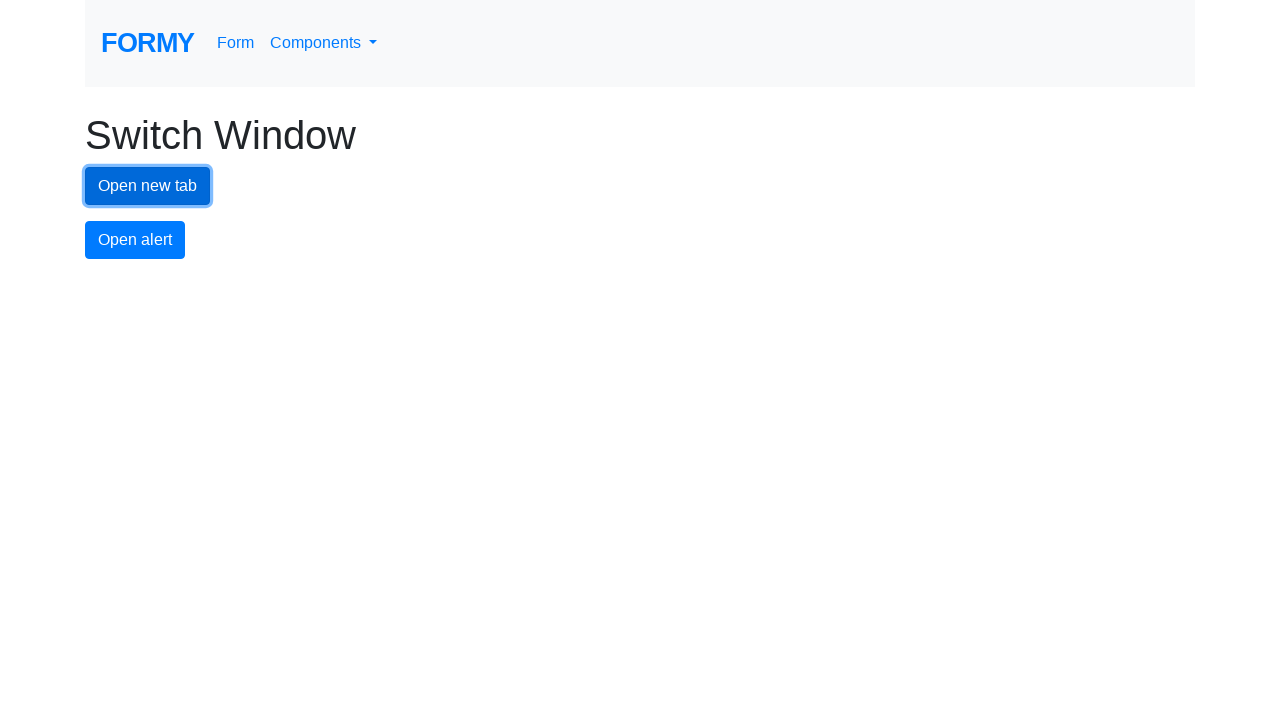

Switched back to original page
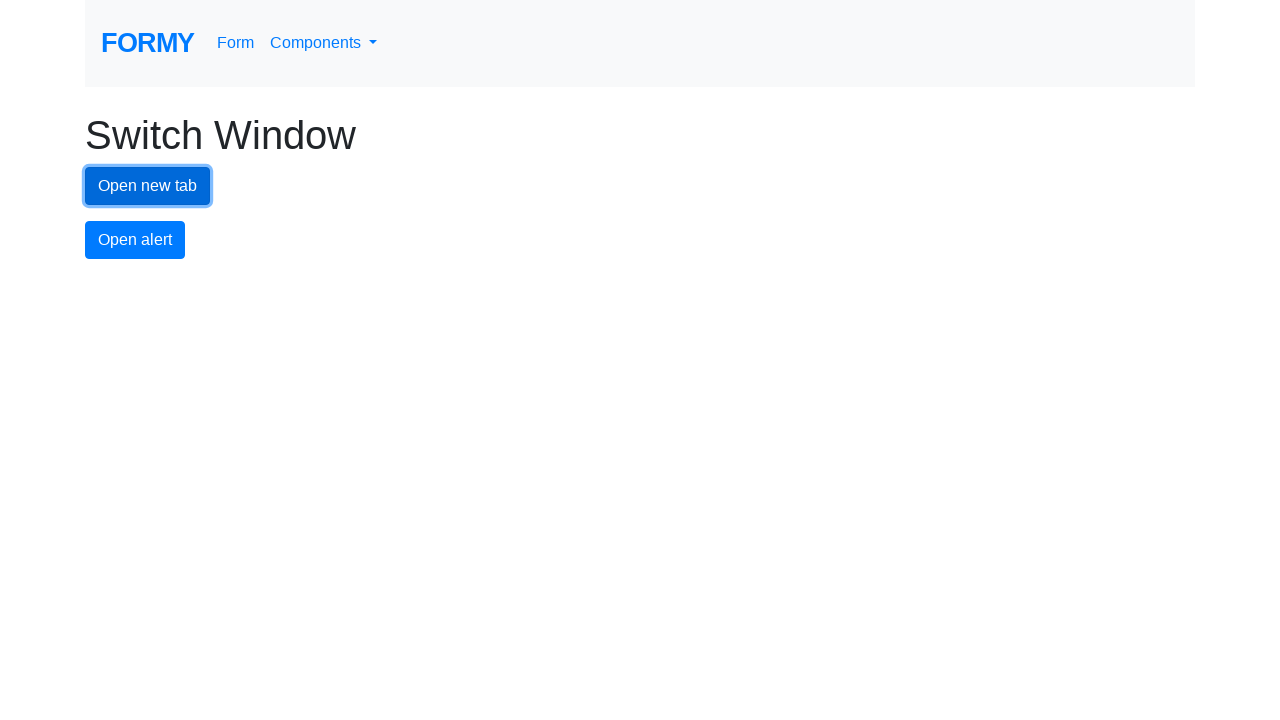

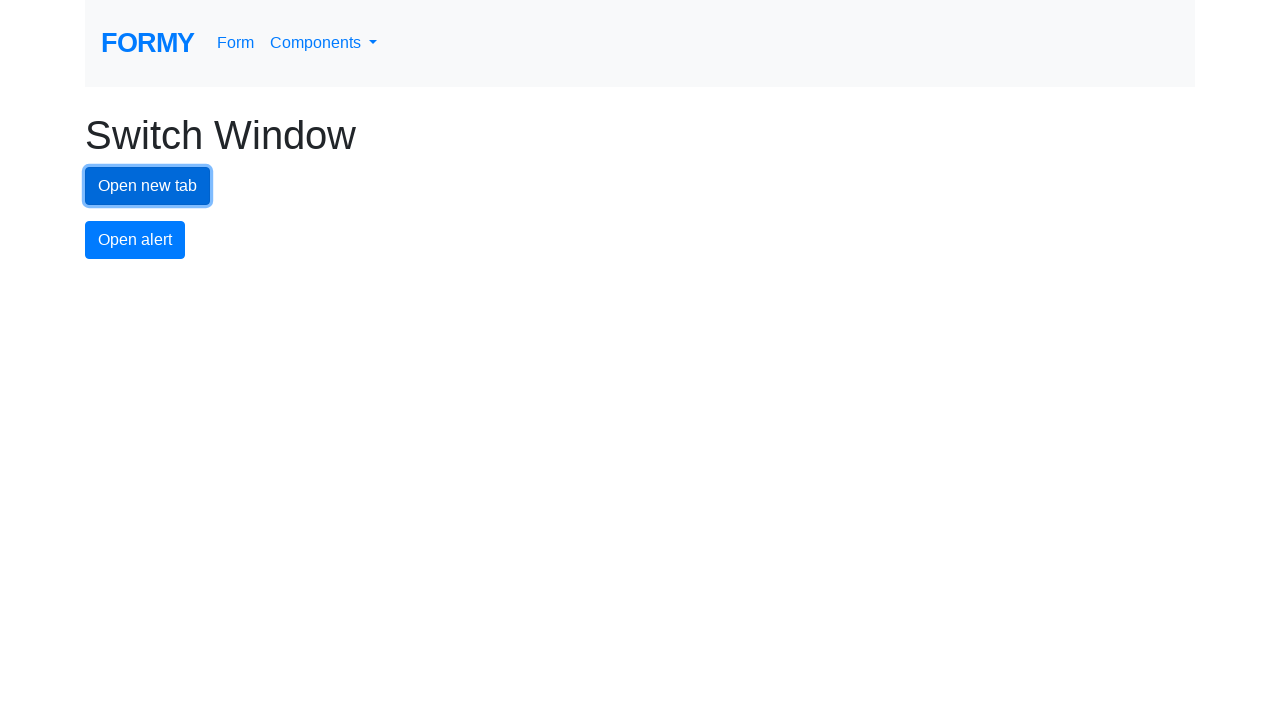